Tests browser alert handling by filling a name field, clicking confirm button, and accepting the alert dialog

Starting URL: https://rahulshettyacademy.com/AutomationPractice/

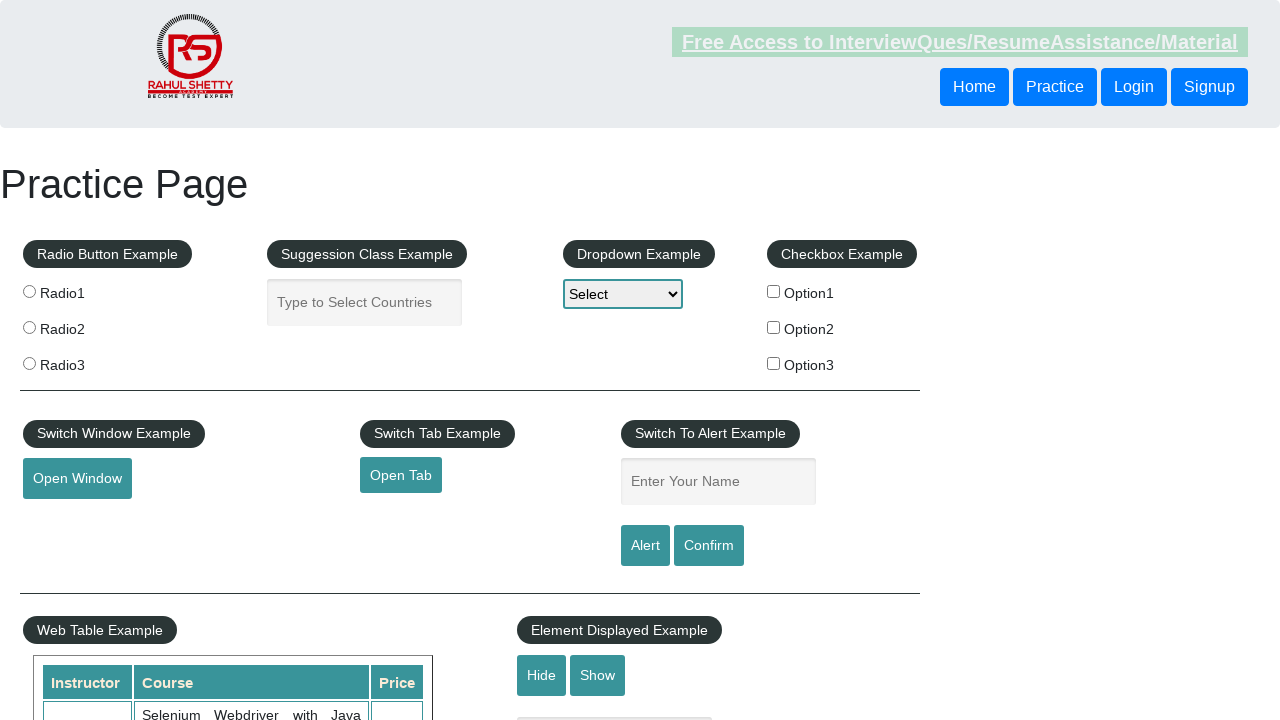

Set up dialog handler to accept alerts
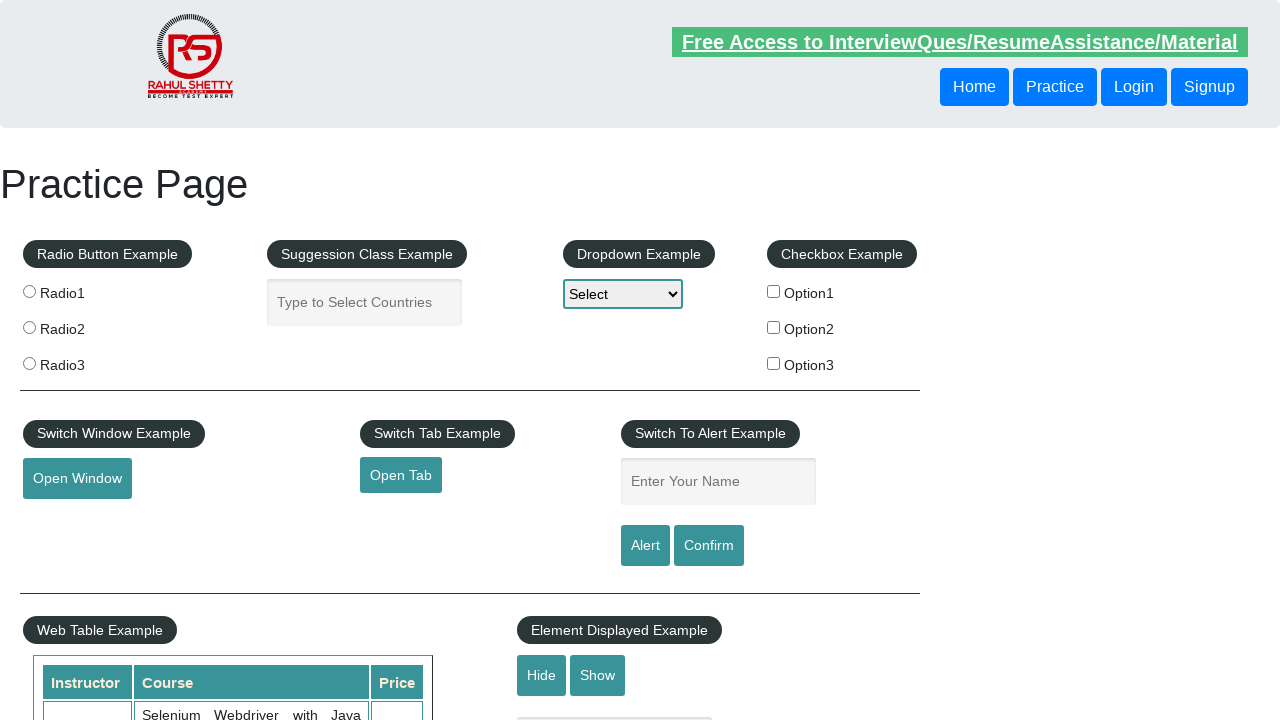

Filled name field with 'Sameer' on #name
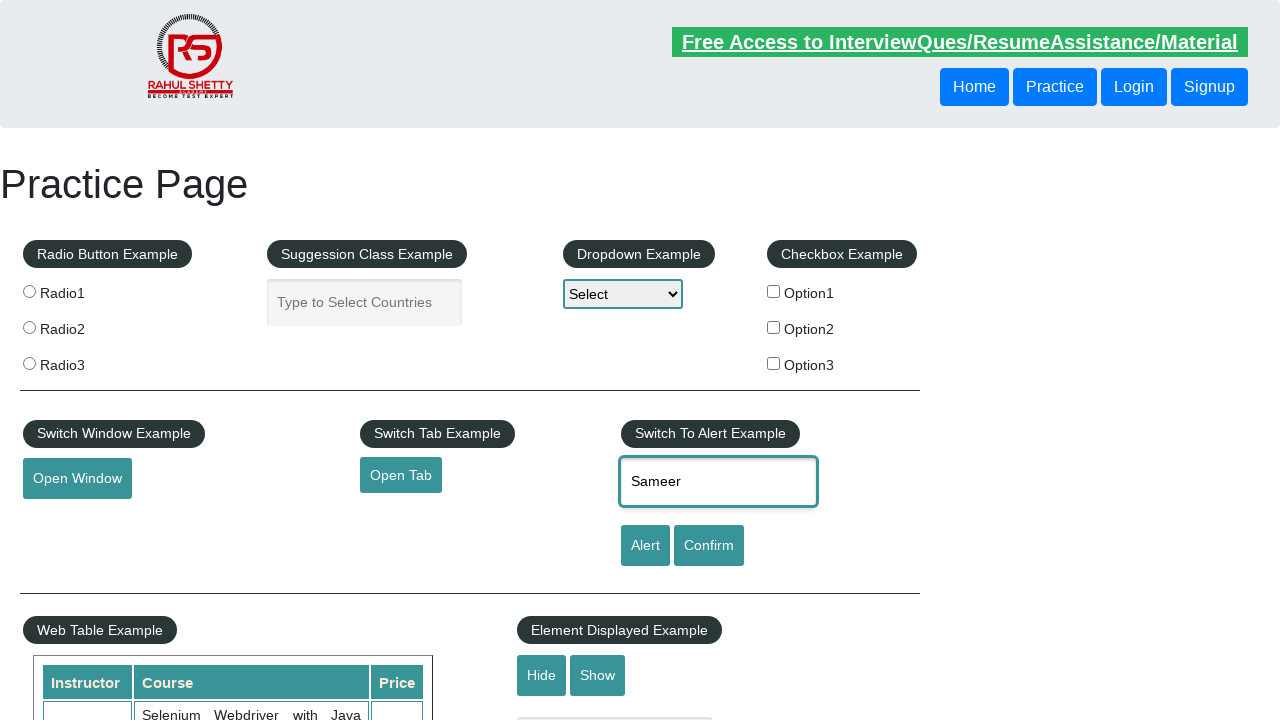

Clicked confirm button to trigger alert at (709, 546) on #confirmbtn
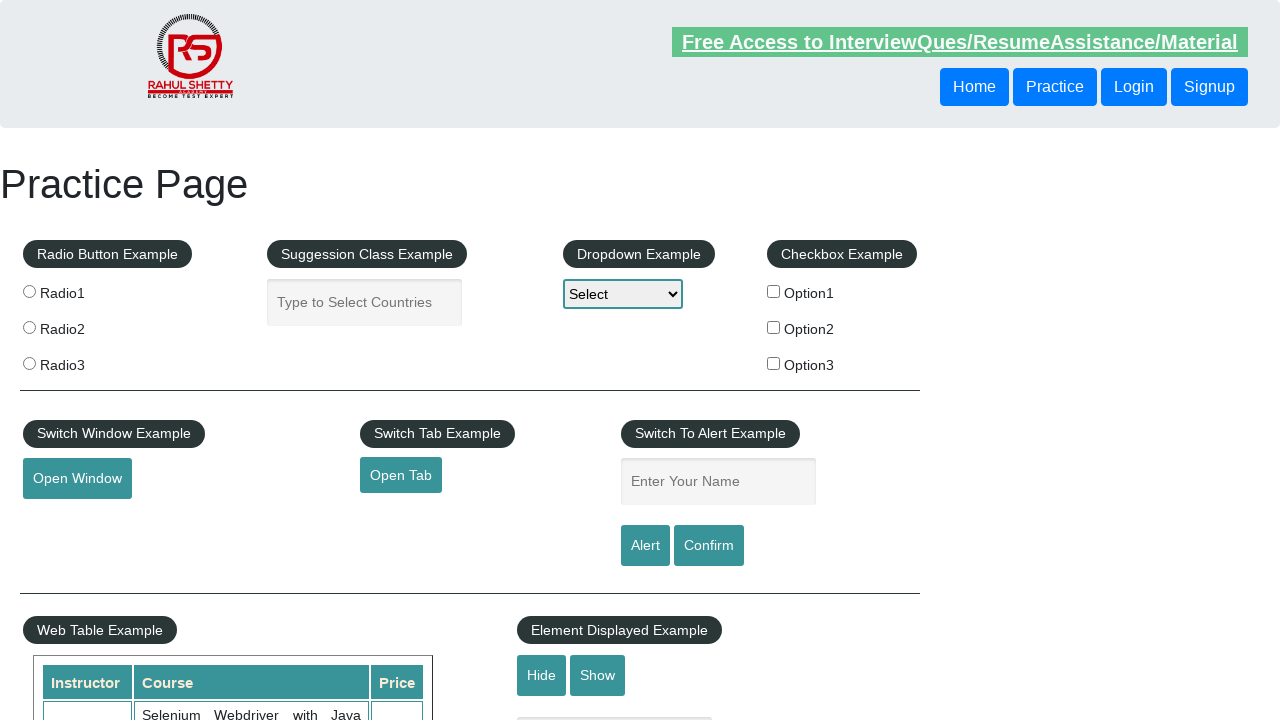

Waited 500ms for alert to be handled
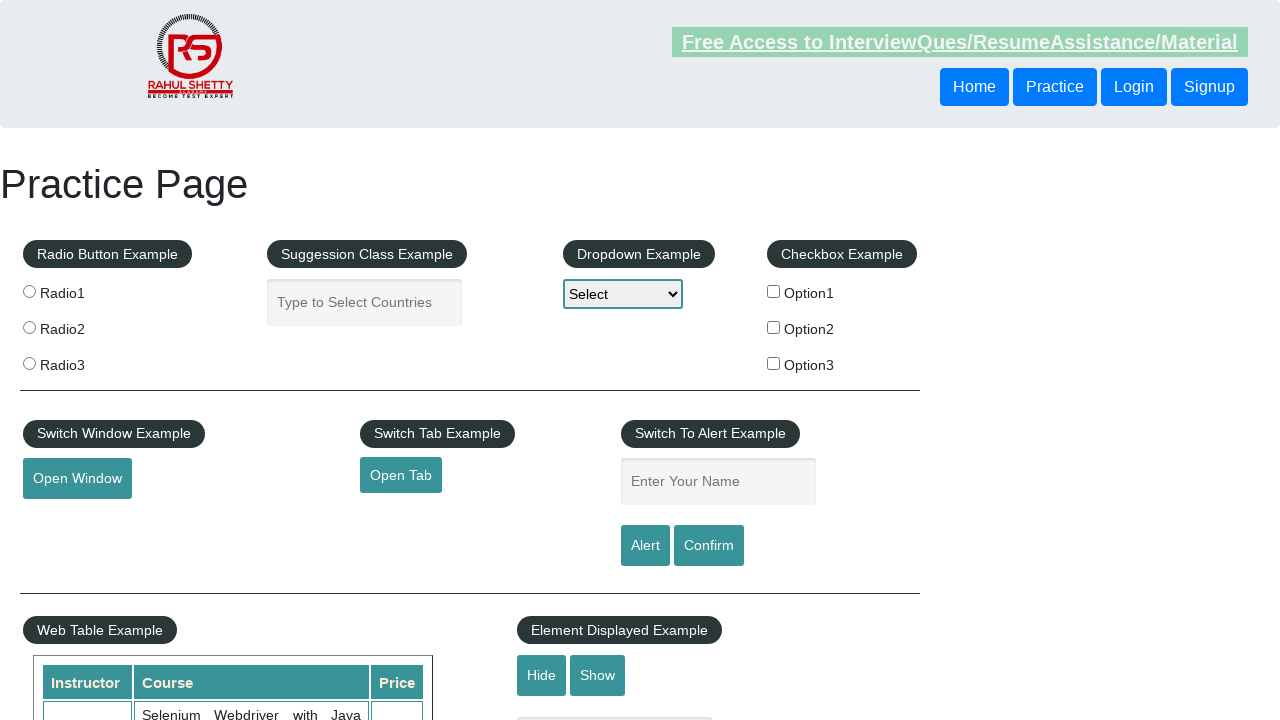

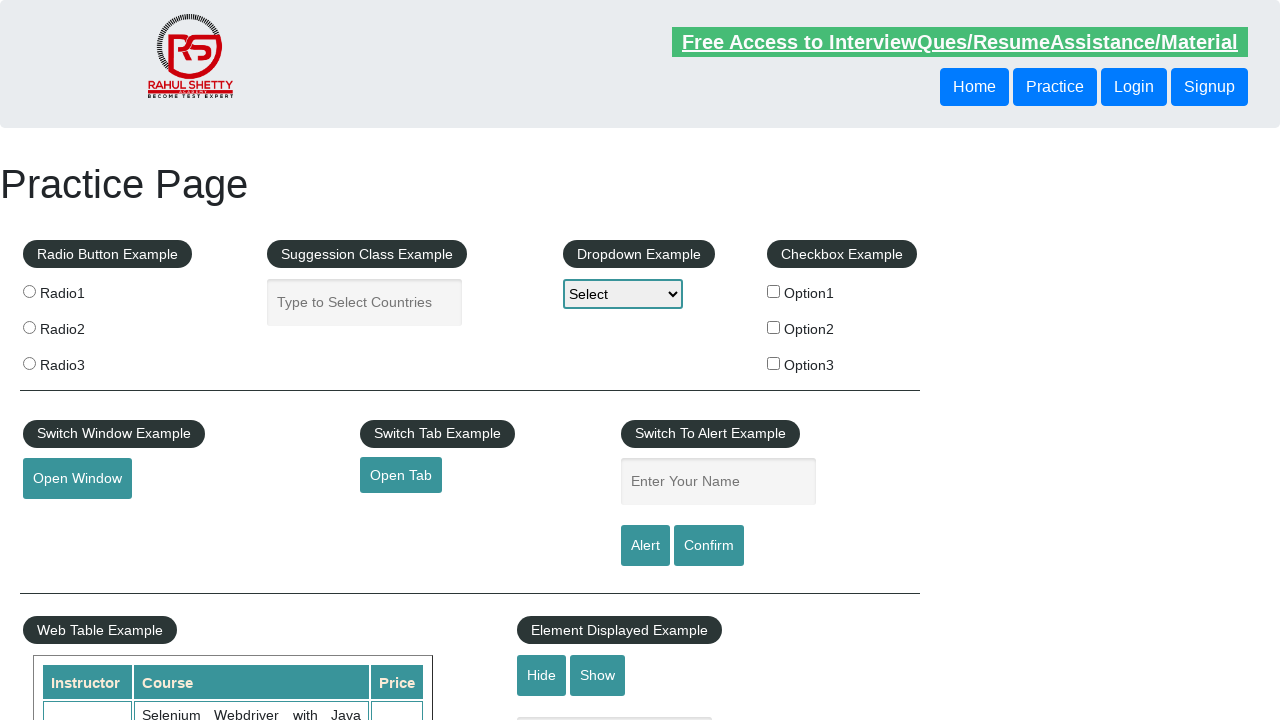